Tests form interaction by filling in first name and last name fields and clicking the submit button

Starting URL: https://alisterscott.github.io/Automatede2eTesting/AllThingsTestingBrisbaneMeetup

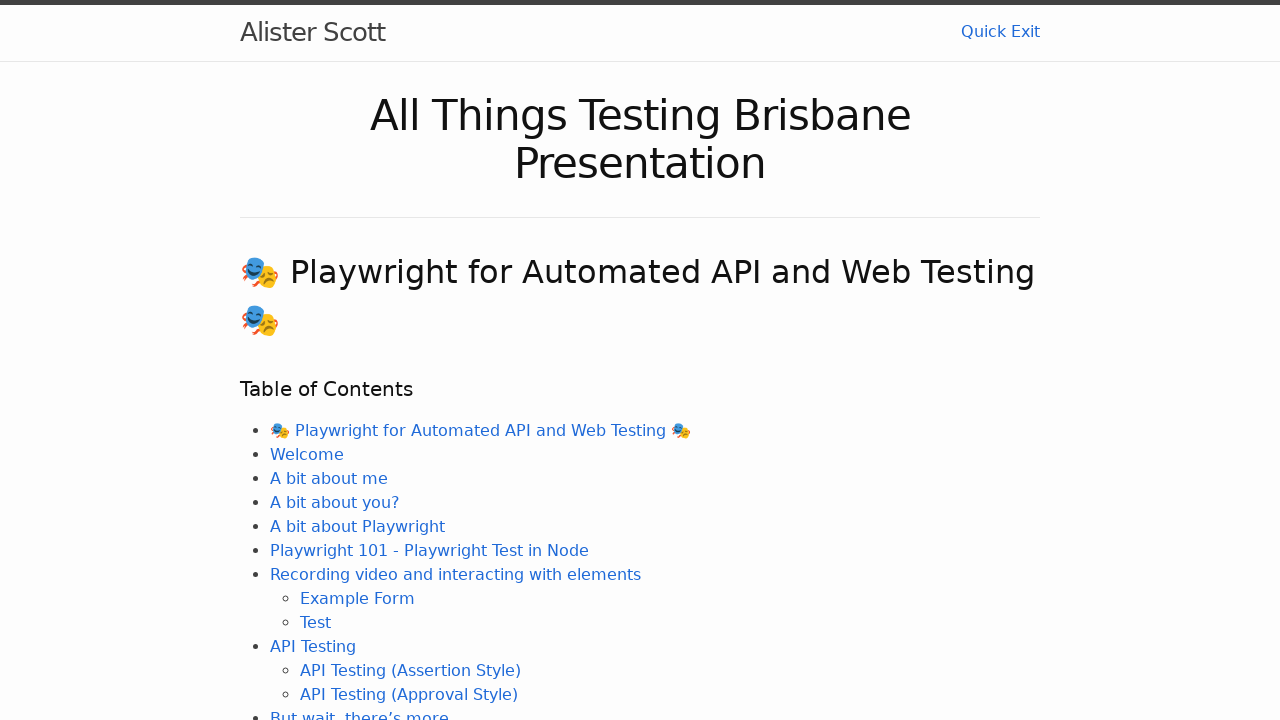

Filled first name field with 'Horsey' on internal:label="First name:"i
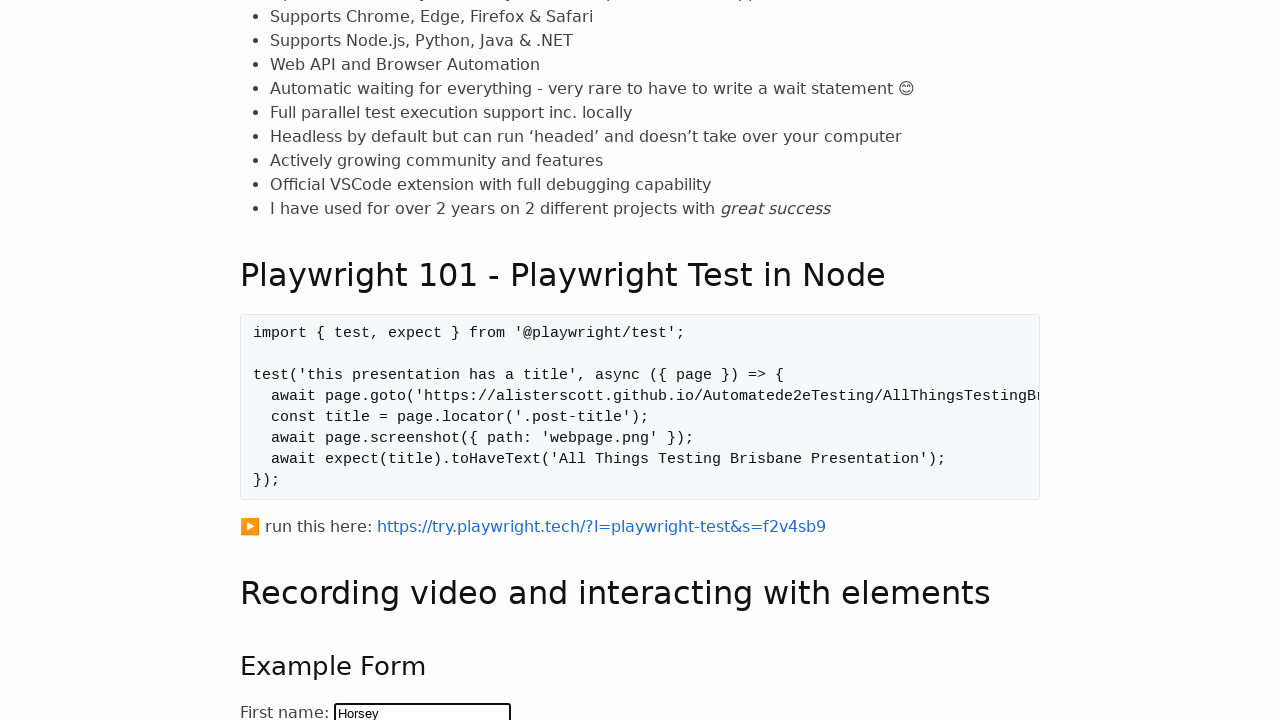

Filled last name field with 'Hippo' on internal:label="Last name:"i
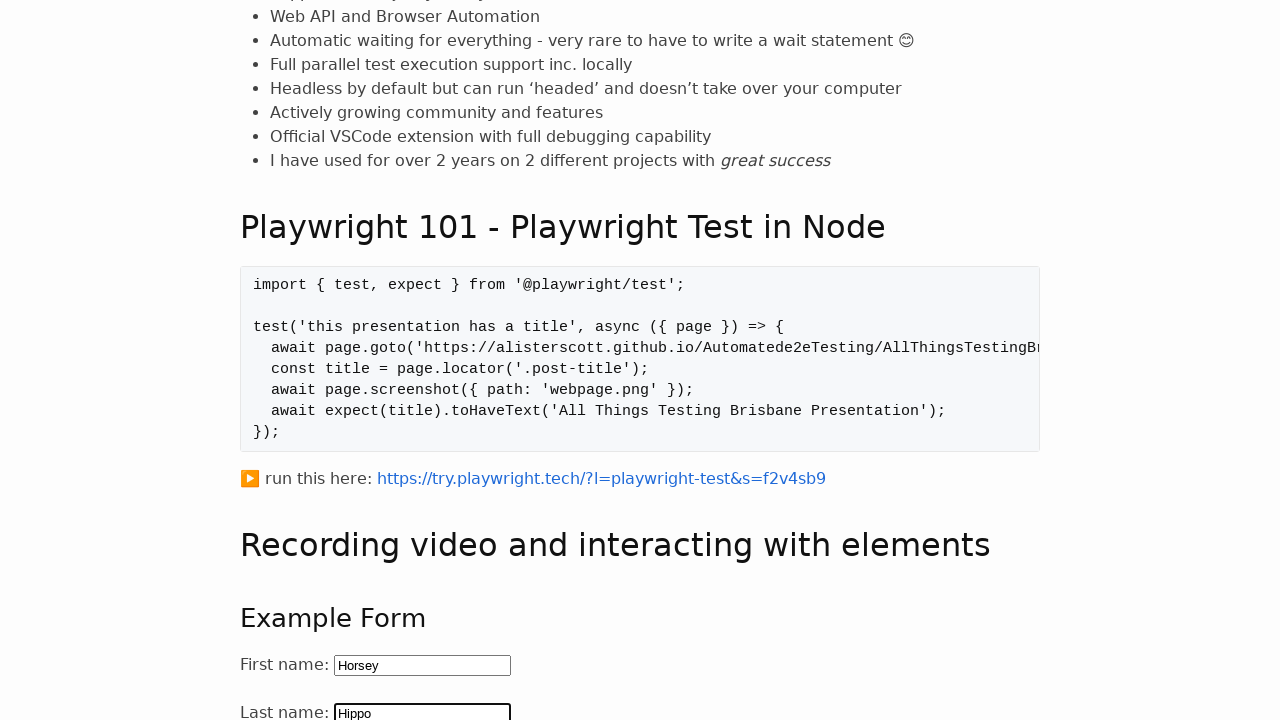

Clicked the Submit button at (268, 360) on internal:role=button[name="Submit"i]
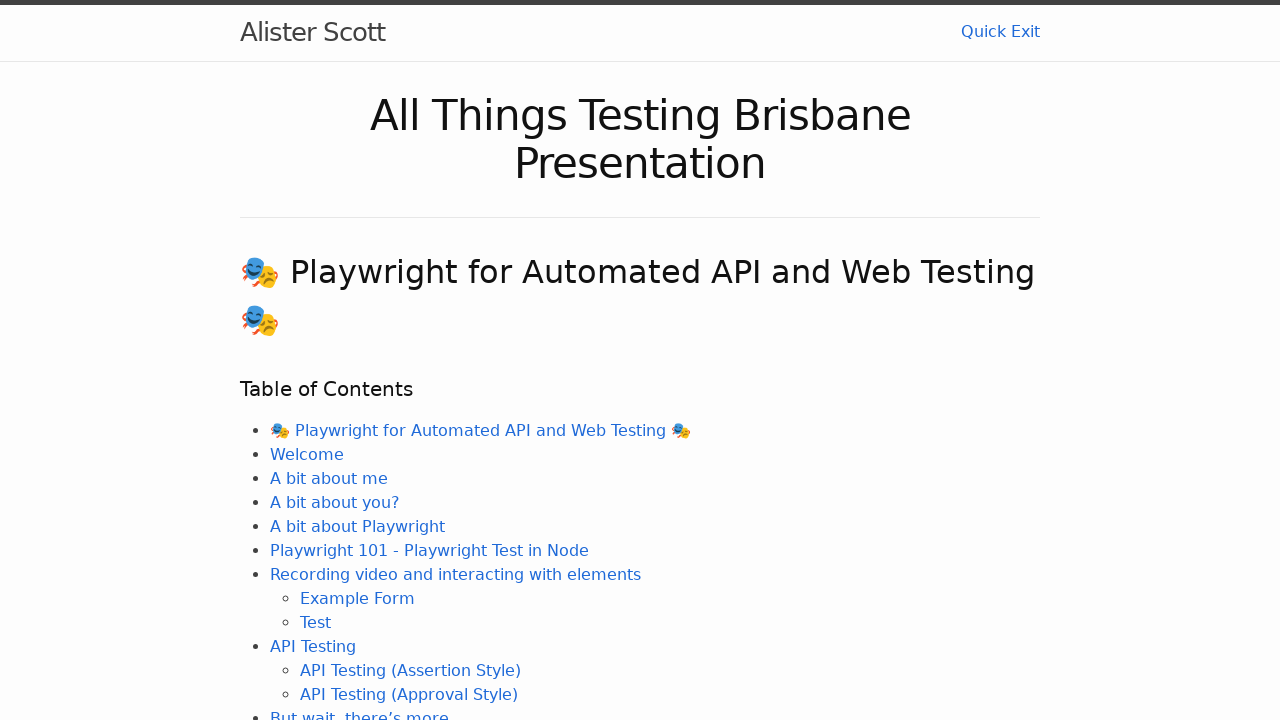

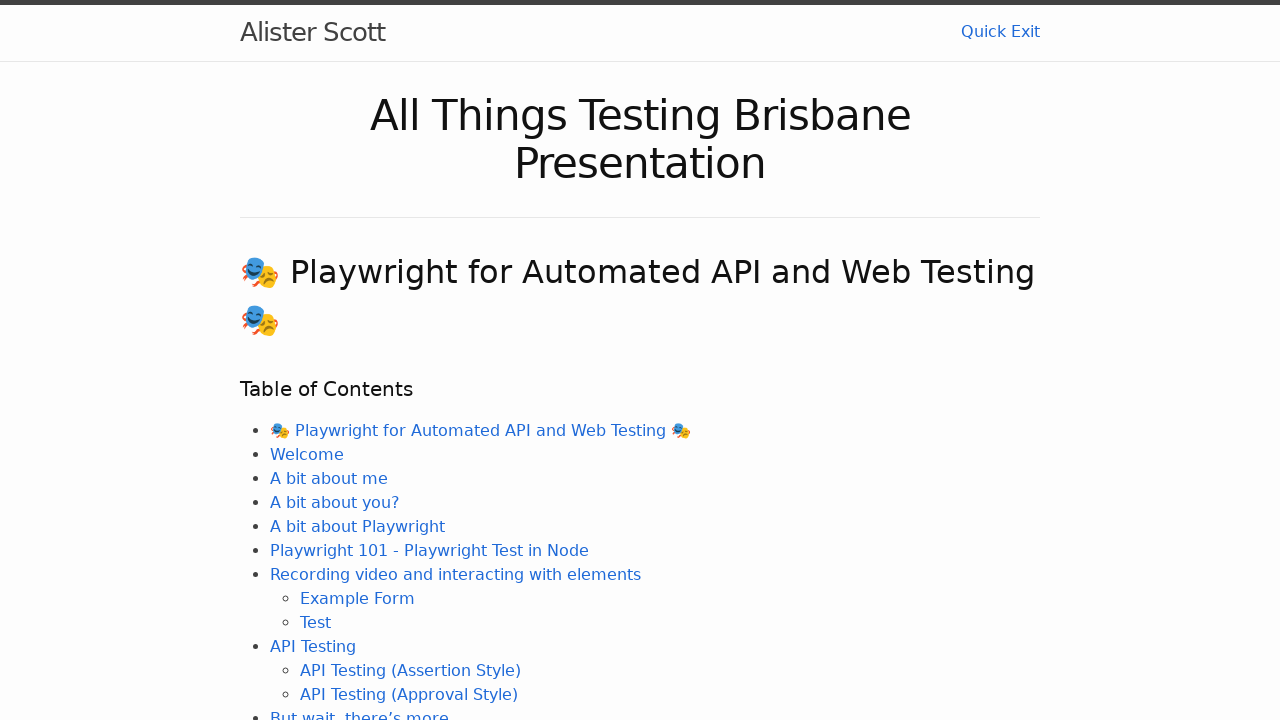